Tests ZIP code validation on ShareLane registration page by entering a 5-digit code and verifying the form progresses (valid input)

Starting URL: https://www.sharelane.com/cgi-bin/register.py

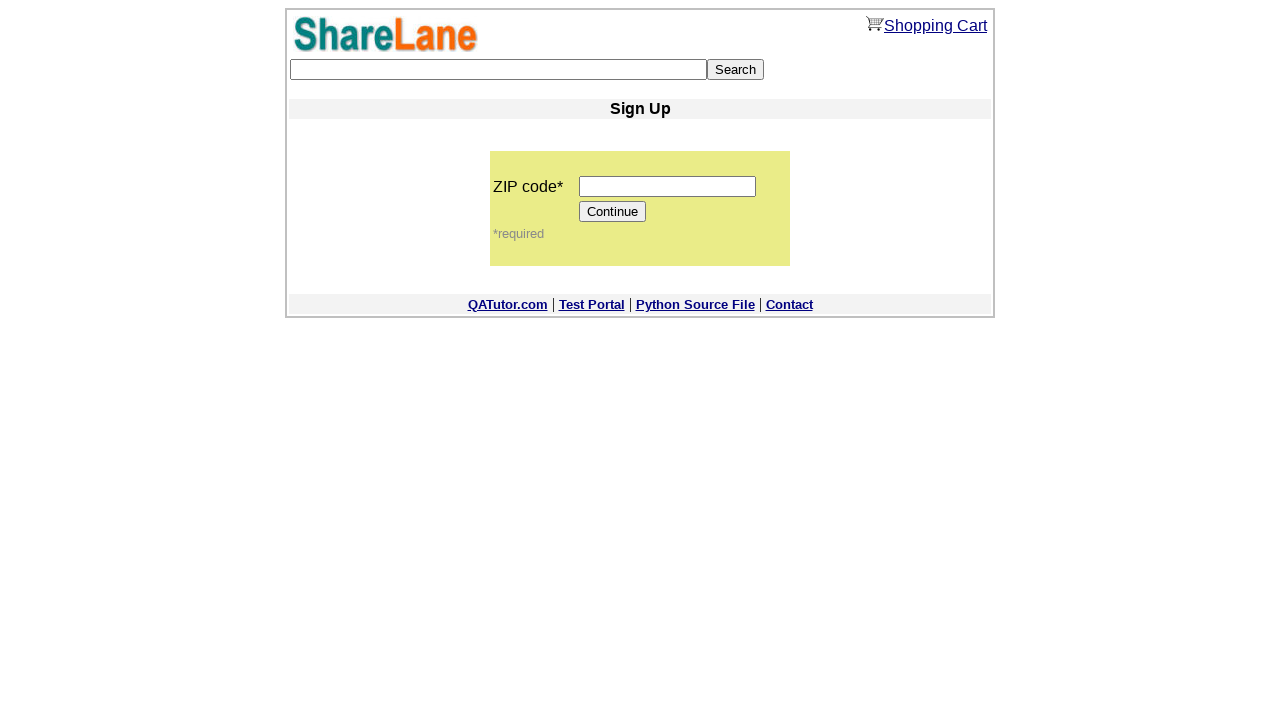

Filled zip code field with 5-digit valid code '12345' on input[name='zip_code']
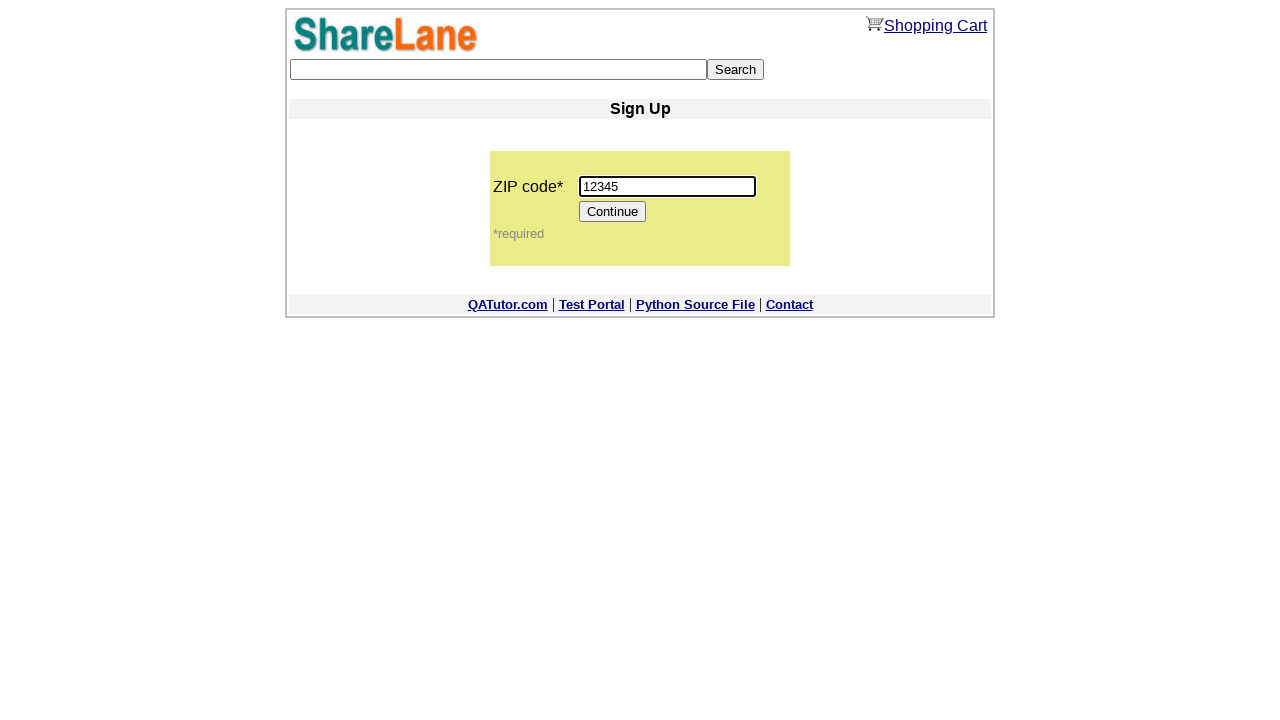

Clicked Continue button to submit zip code validation at (613, 212) on xpath=//*[@value='Continue']
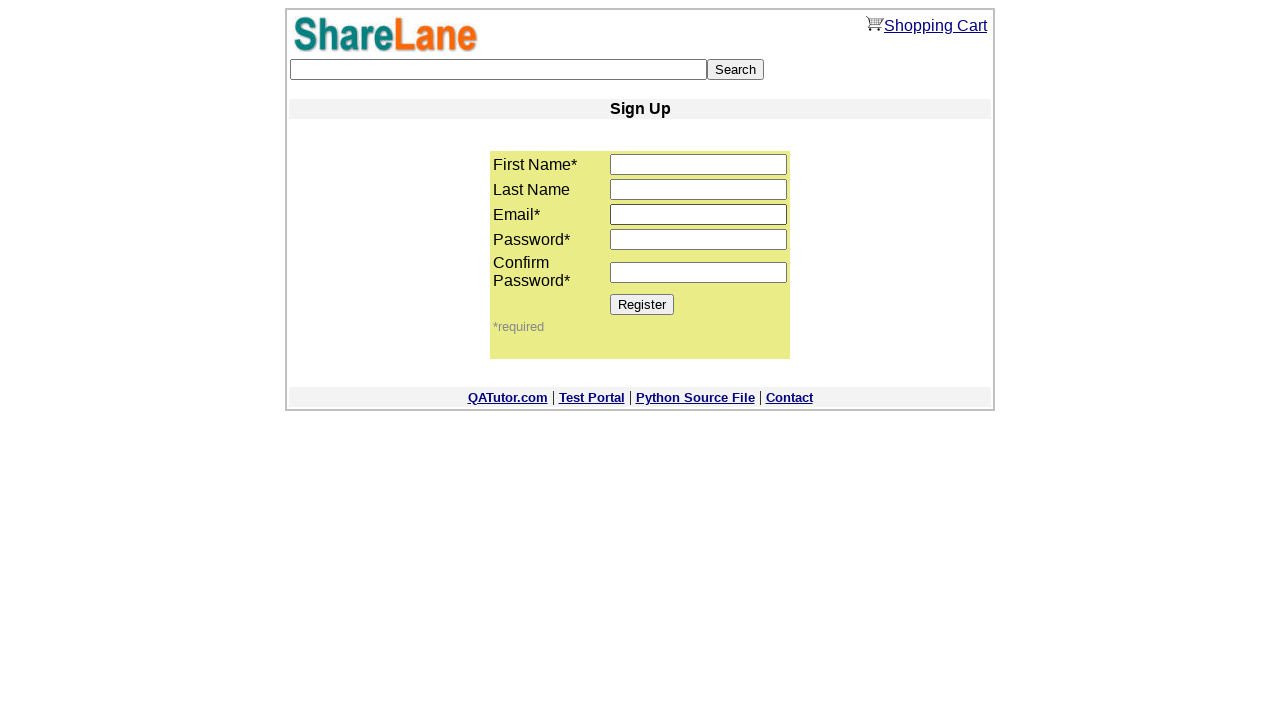

Waited 2 seconds for form progression after zip code submission
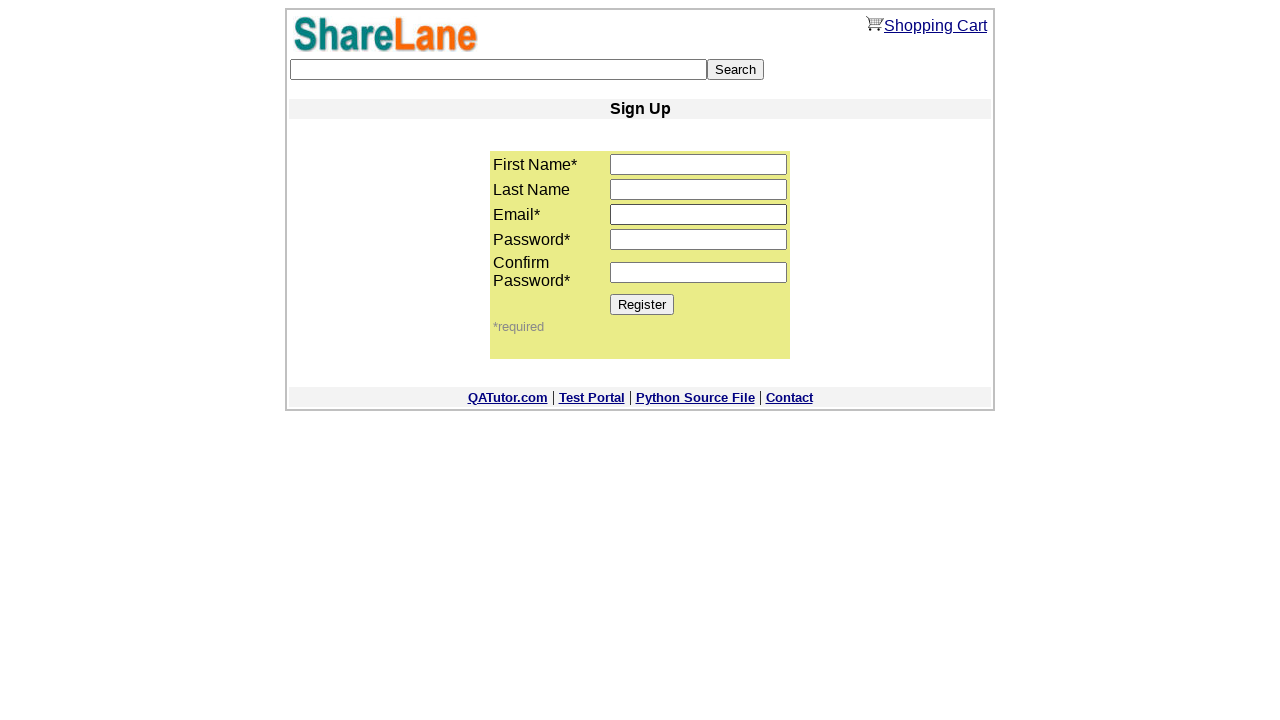

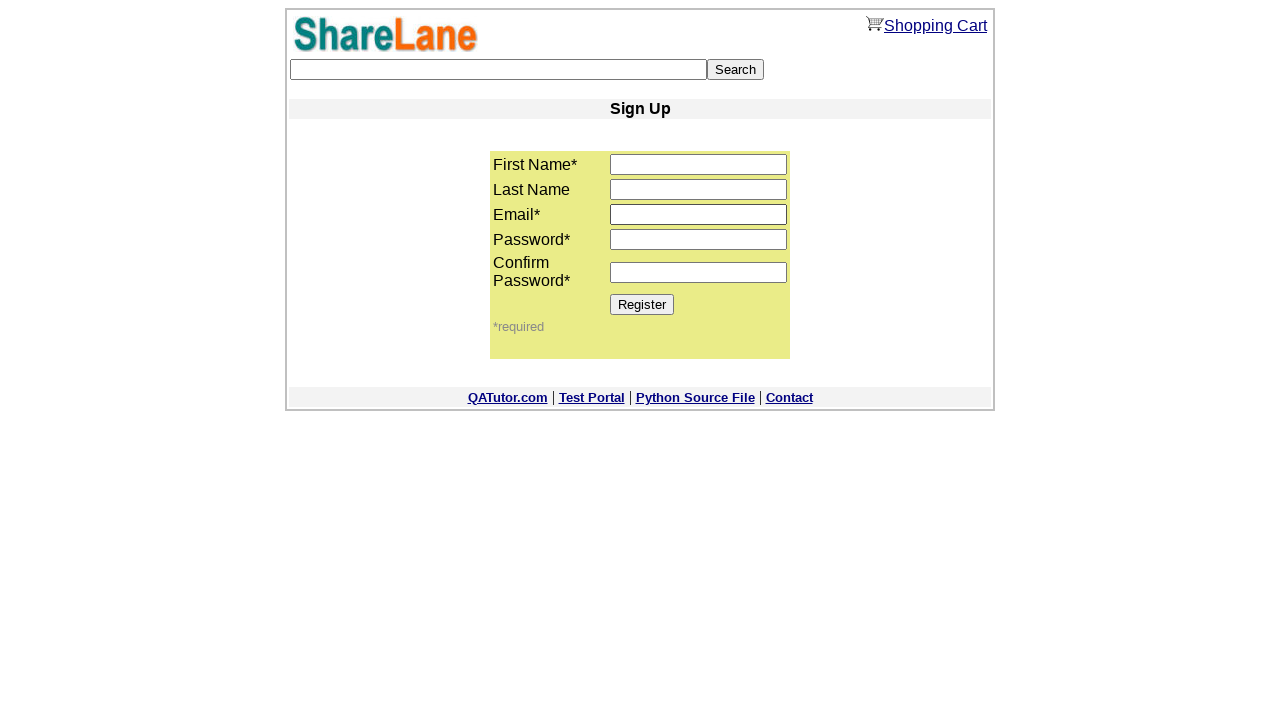